Tests filtering products by clicking the Phones category and verifying phone products are displayed

Starting URL: https://www.demoblaze.com

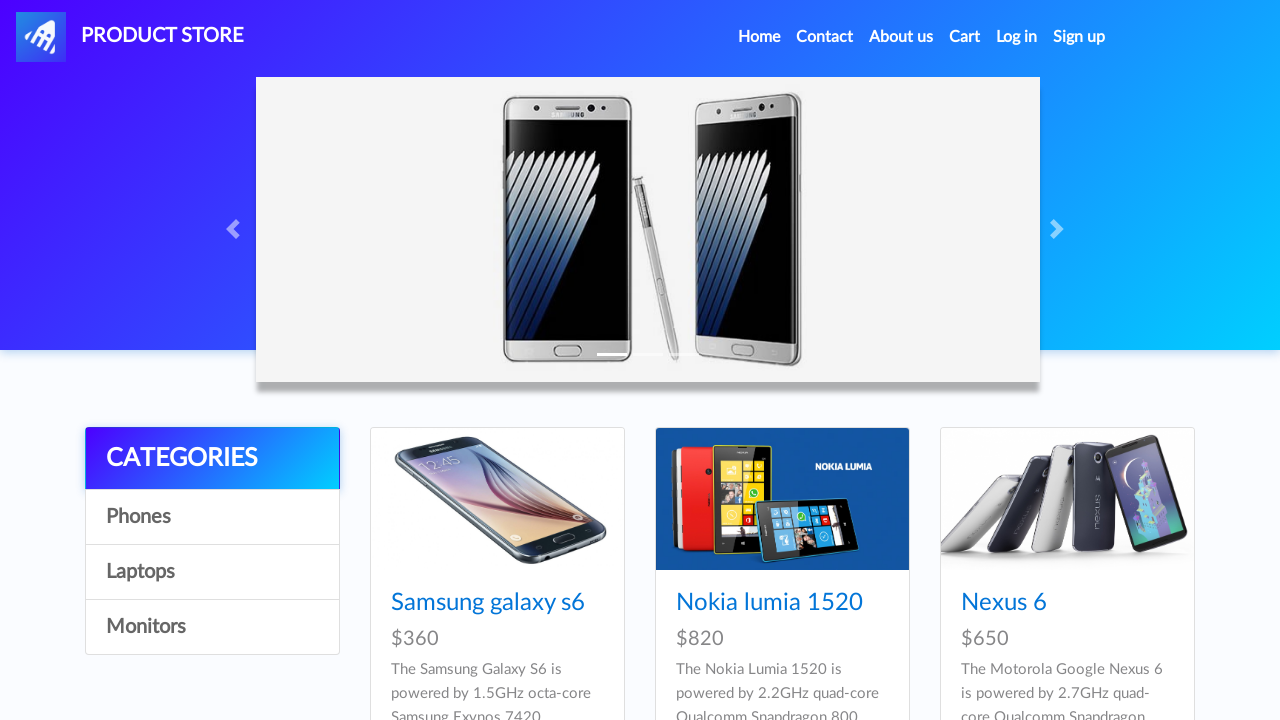

Categories loaded on DemoBlaze homepage
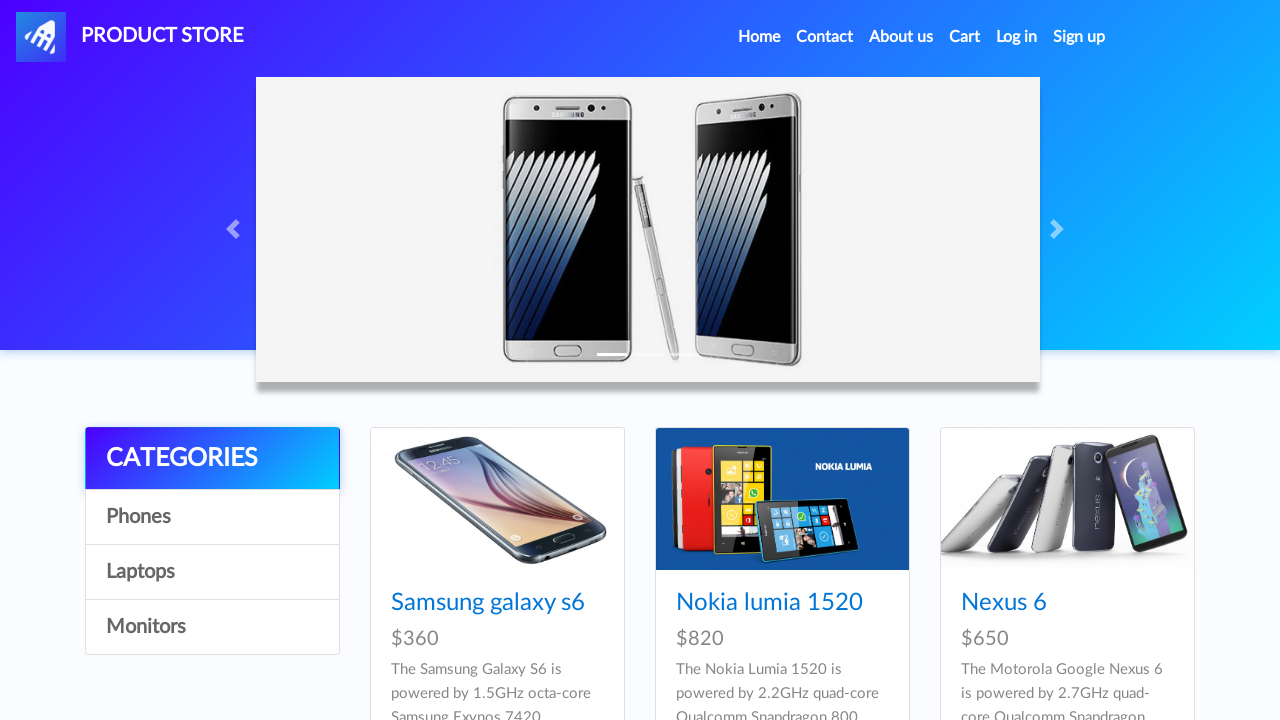

Clicked Phones category filter at (212, 517) on a:has-text('Phones')
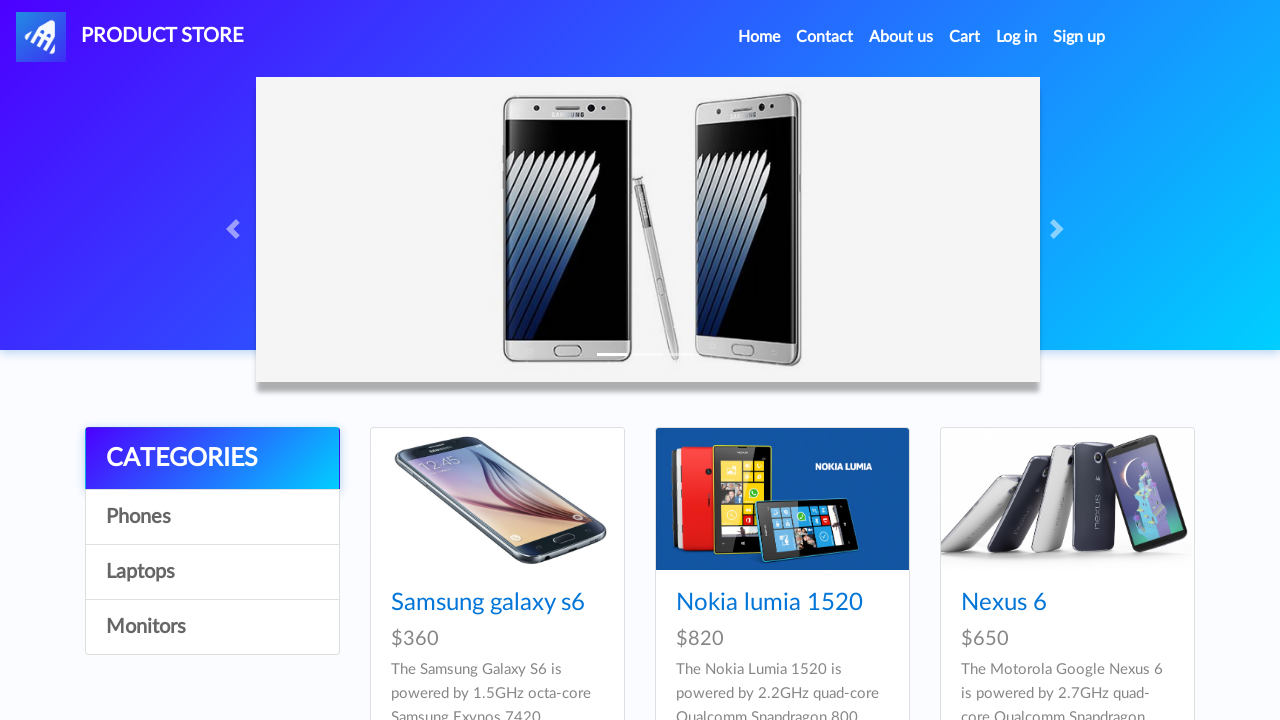

Waited for page to process category filter
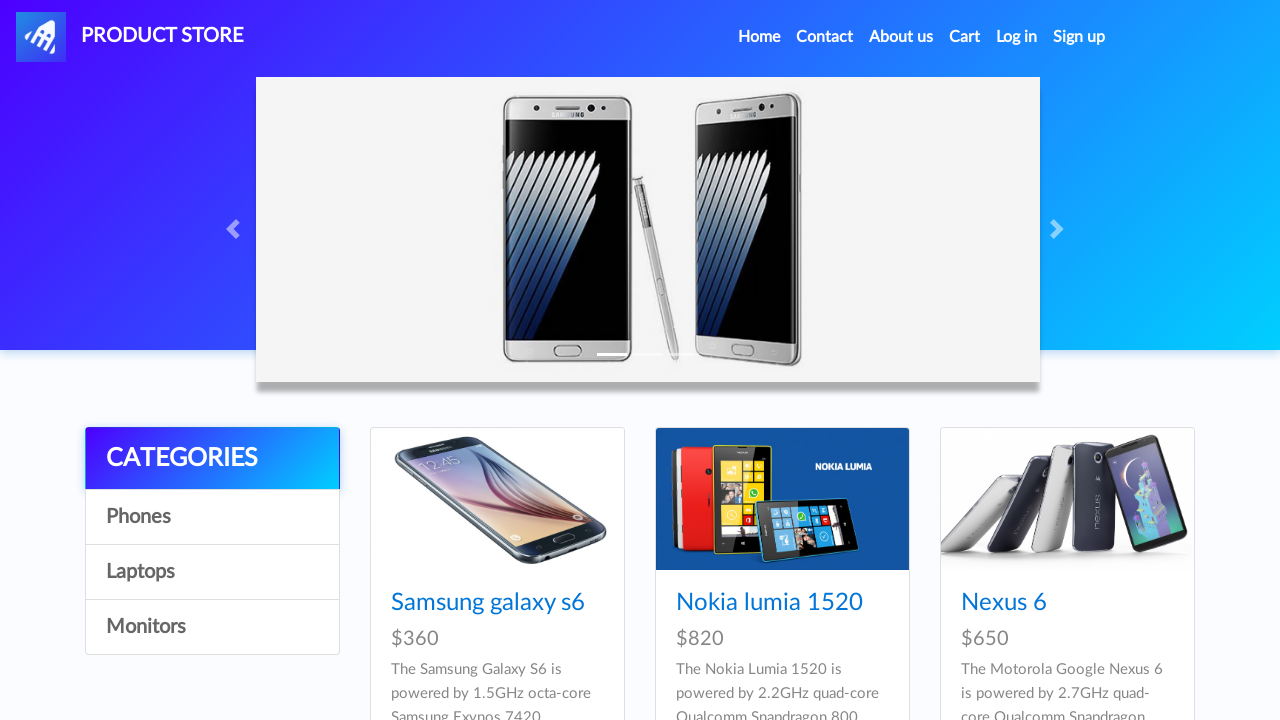

Phone products displayed and verified - test passed
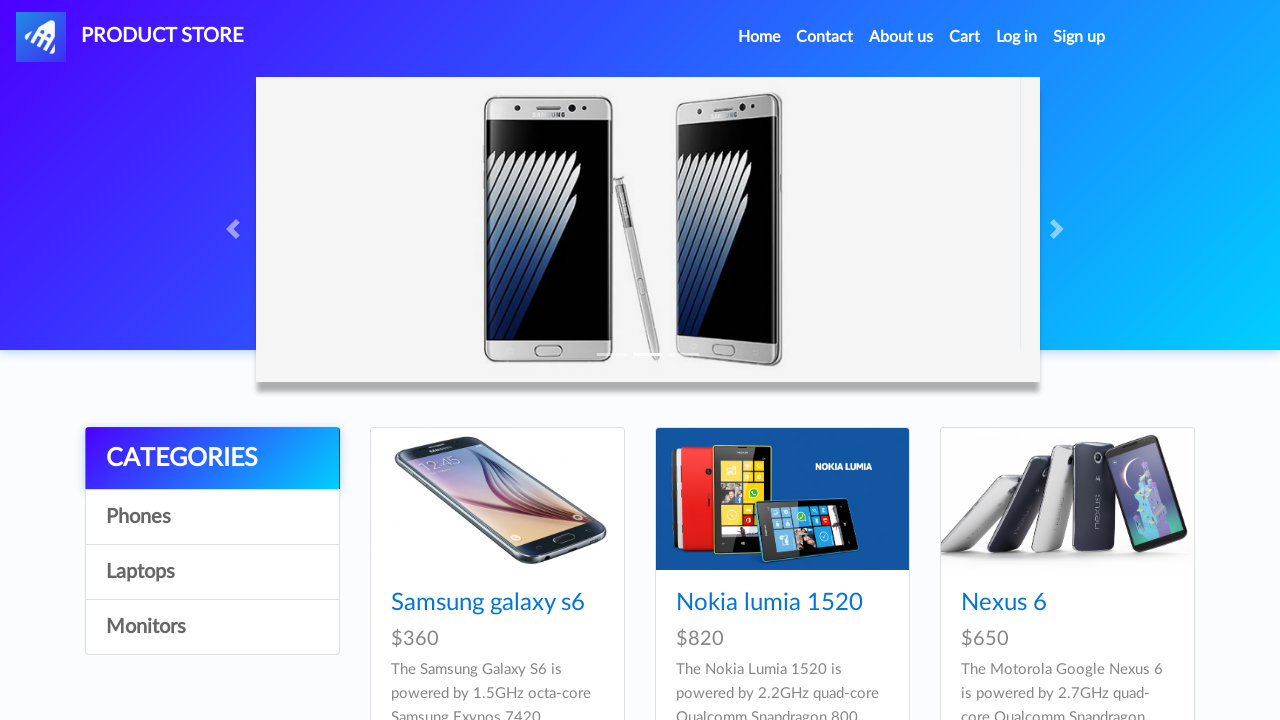

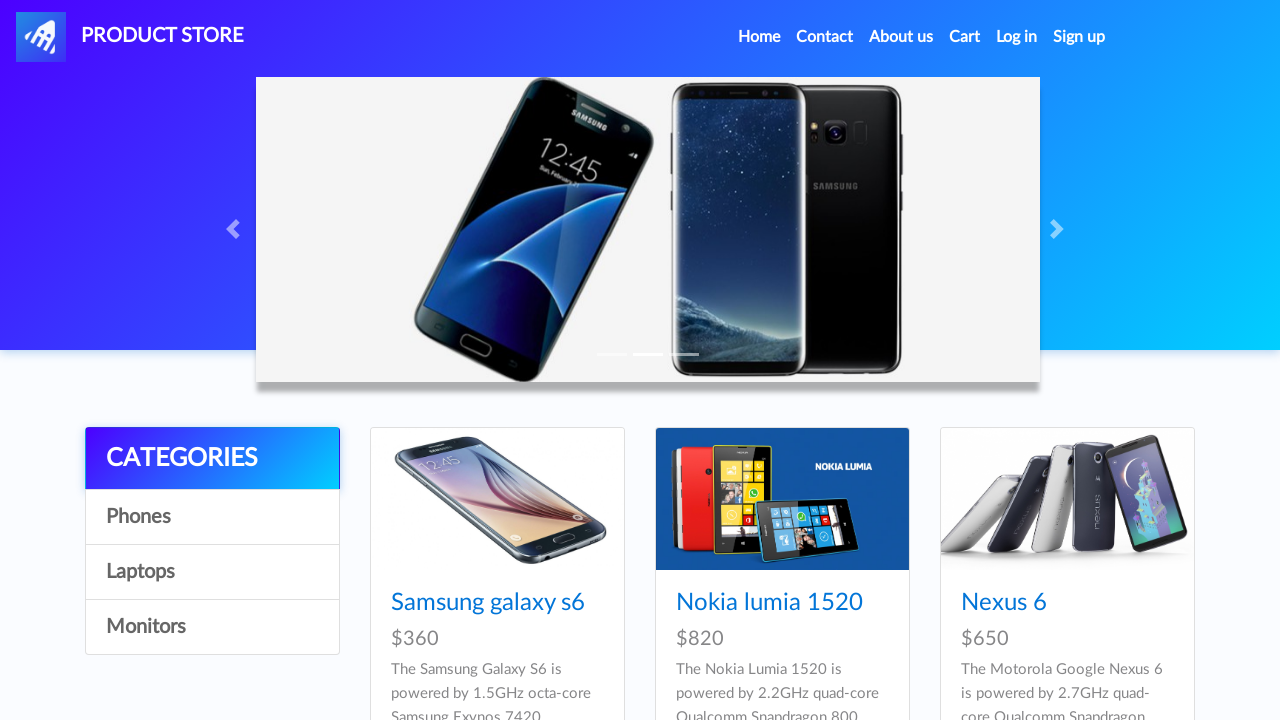